Tests window/tab handling by clicking a link that opens a new tab, switching to that tab, and verifying the title is "New Window"

Starting URL: https://the-internet.herokuapp.com/windows

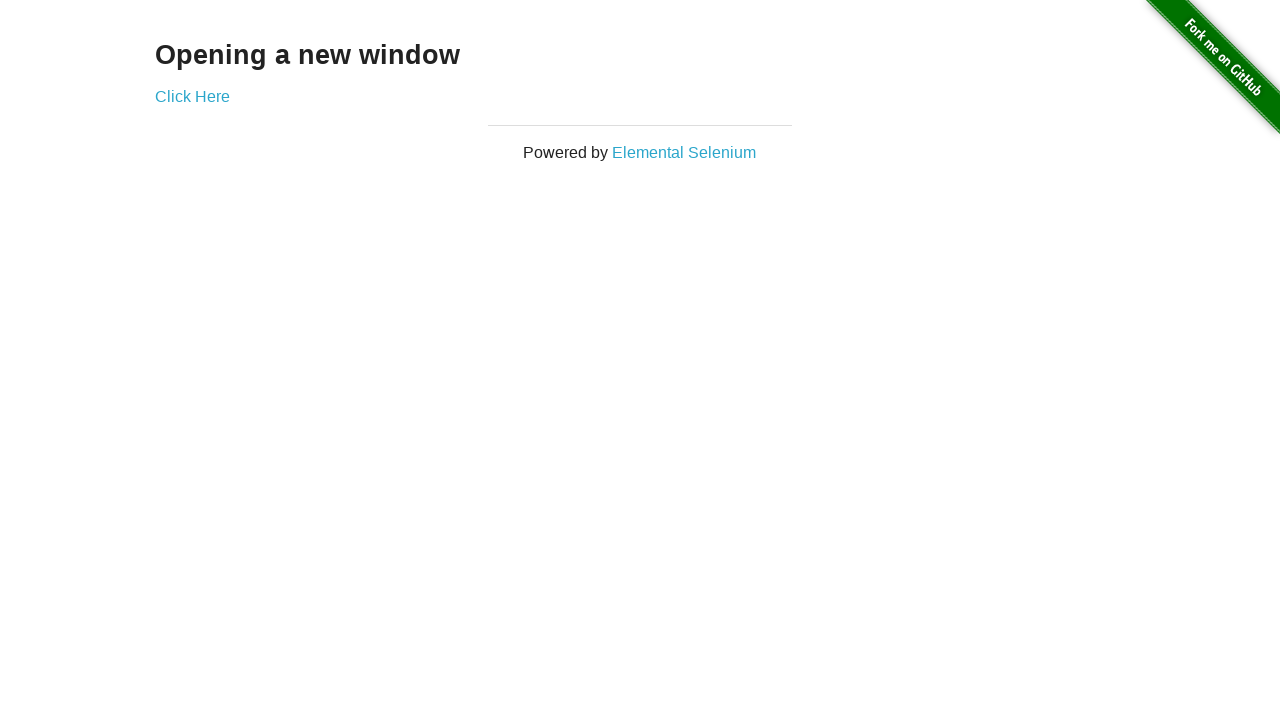

Stored reference to original page
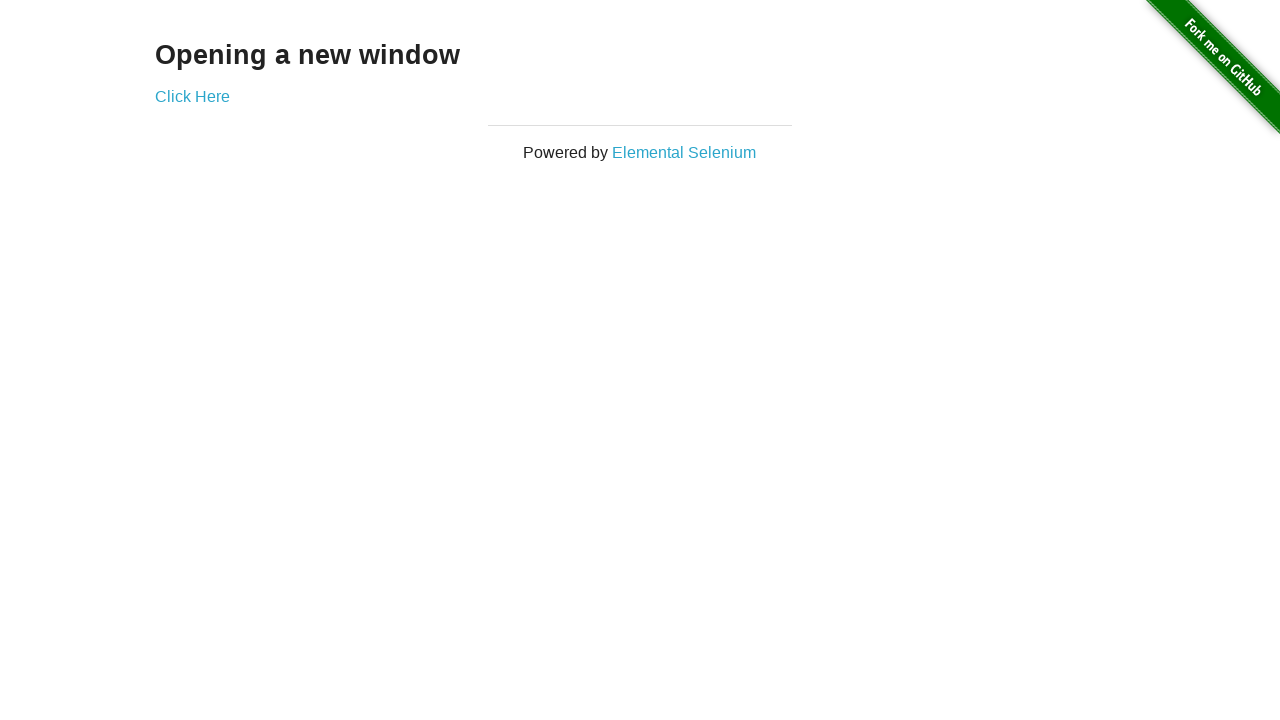

Clicked 'Click Here' link to open new tab at (192, 96) on text=Click Here
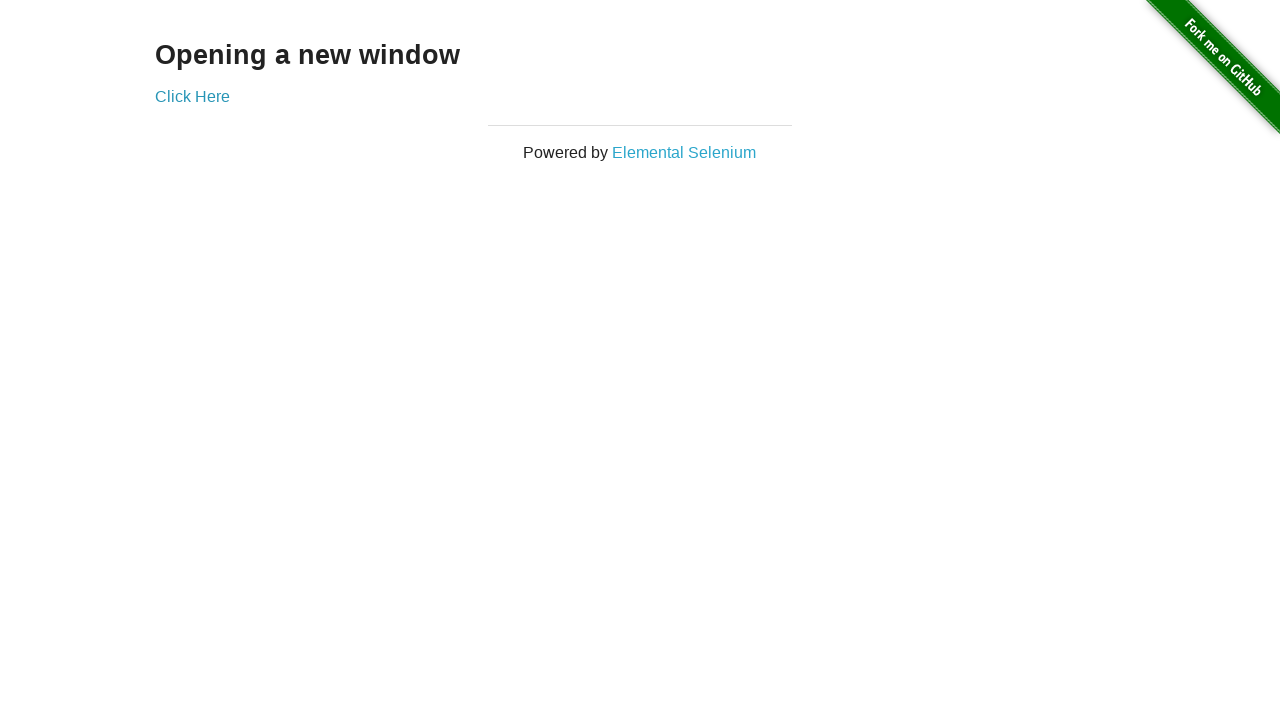

Captured new page/tab reference
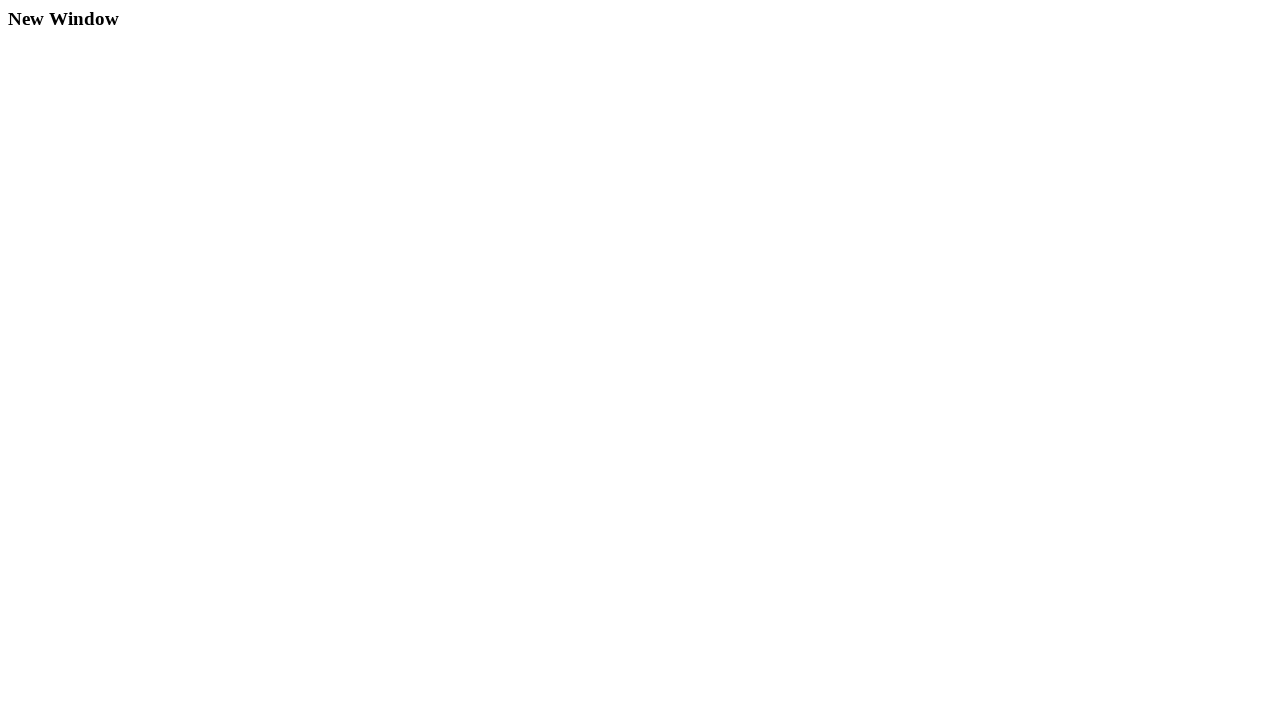

New page loaded completely
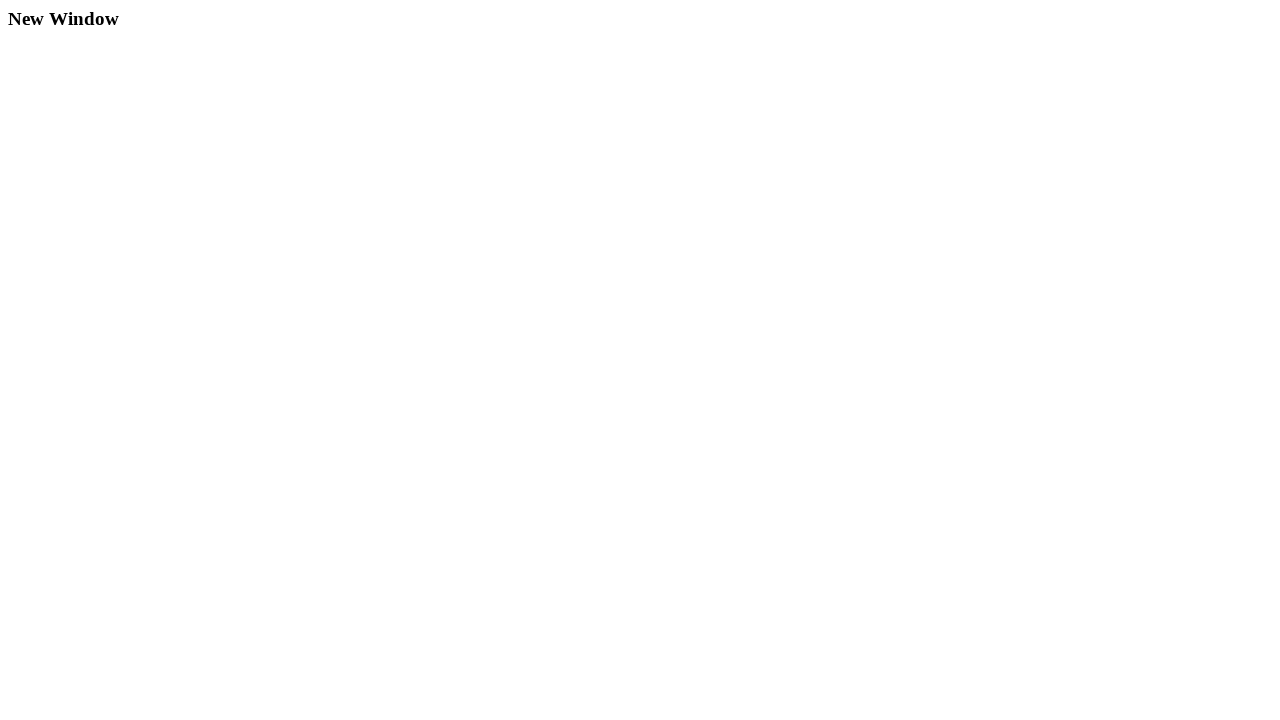

Verified new page title is 'New Window'
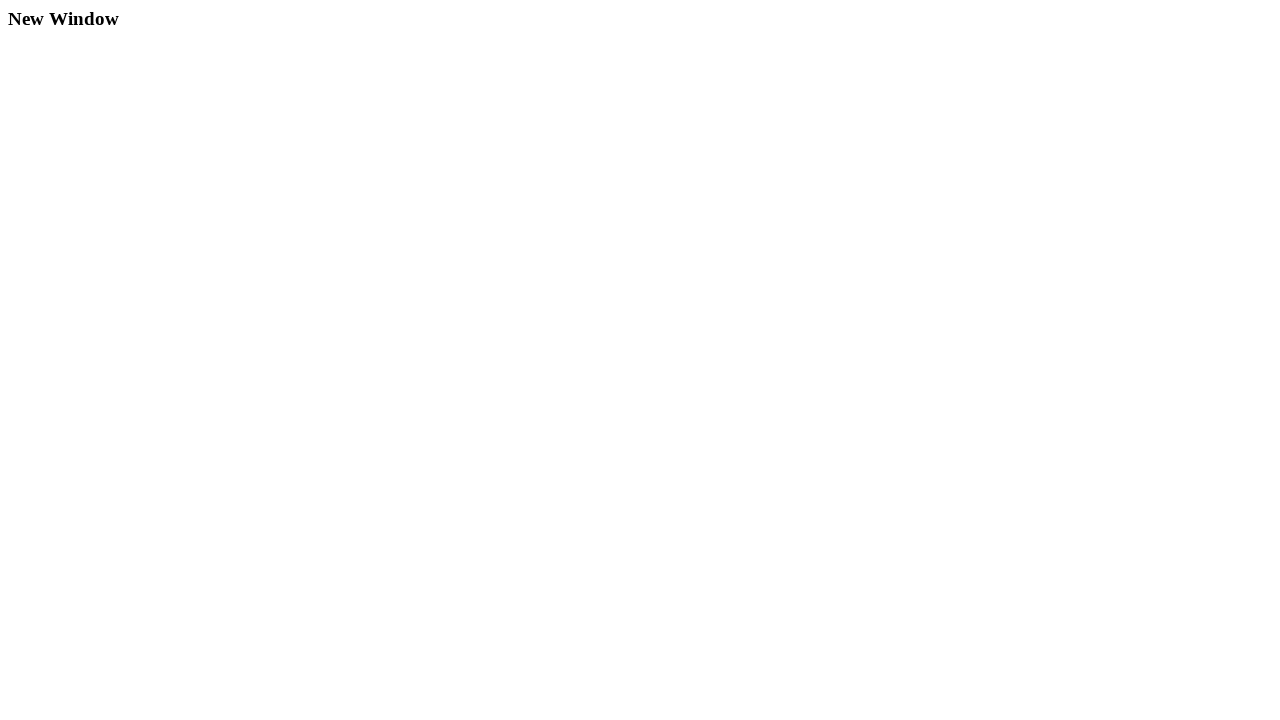

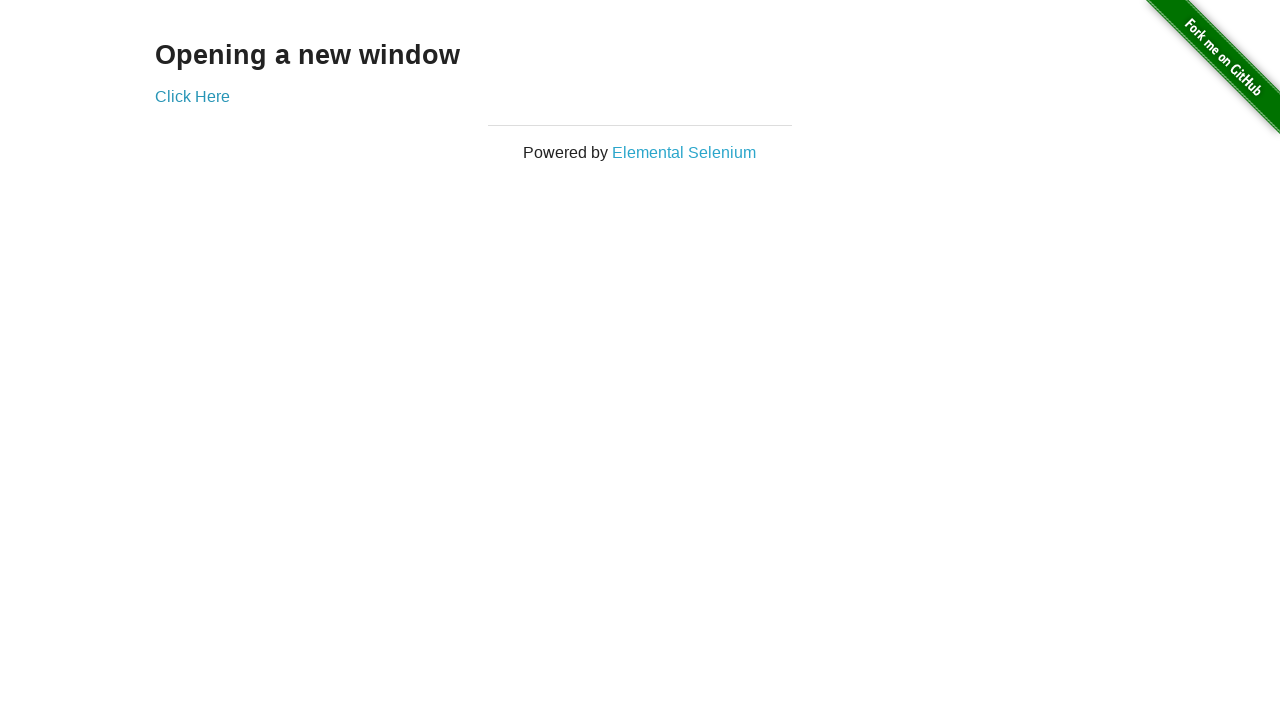